Tests keyboard interactions on a demo form by filling in name, email, and address fields, then using keyboard shortcuts (Ctrl+A, Ctrl+C, Tab, Ctrl+V) to copy the current address to the permanent address field.

Starting URL: https://demoqa.com/text-box

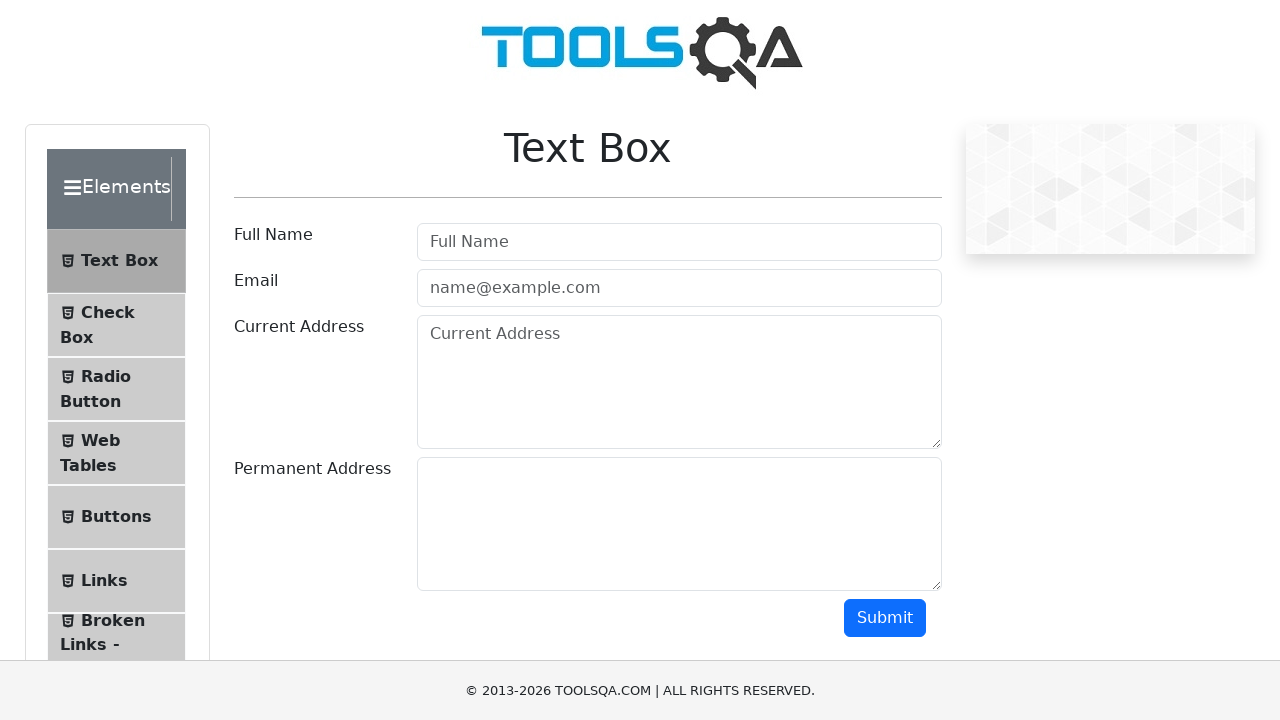

Filled full name field with 'Lillian Xu' on #userName
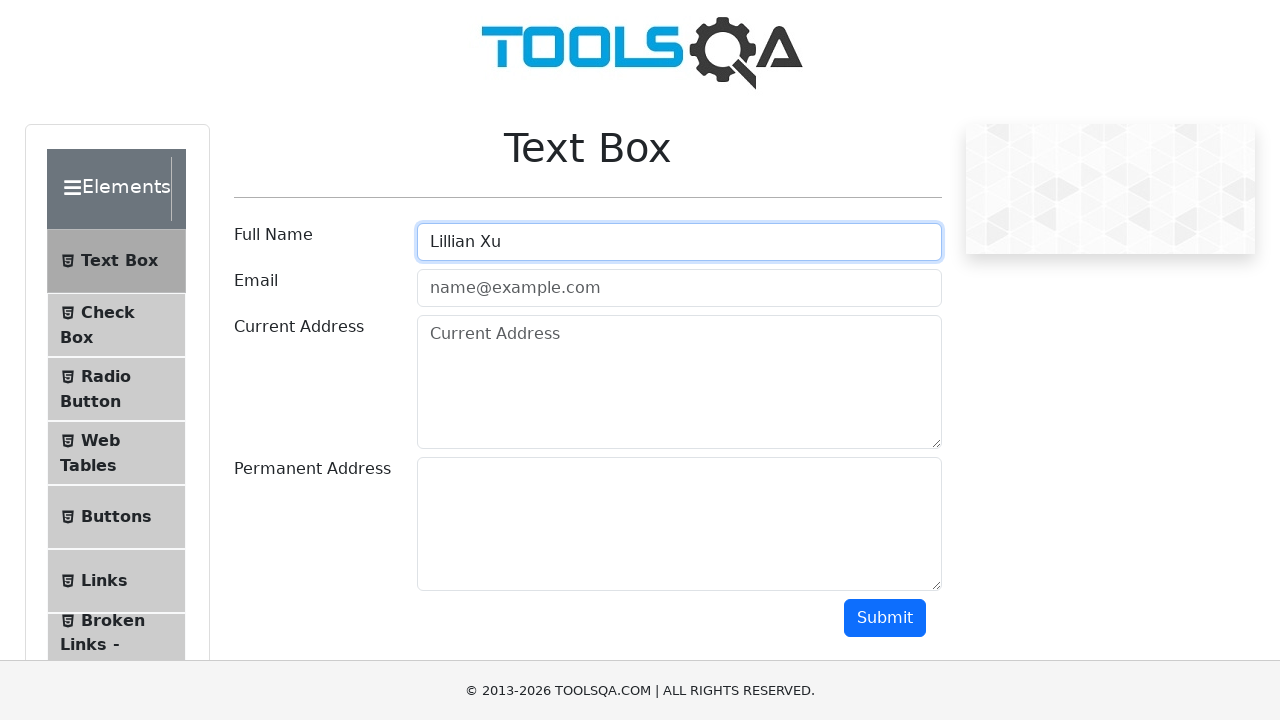

Filled email field with 'test@gmail.com' on #userEmail
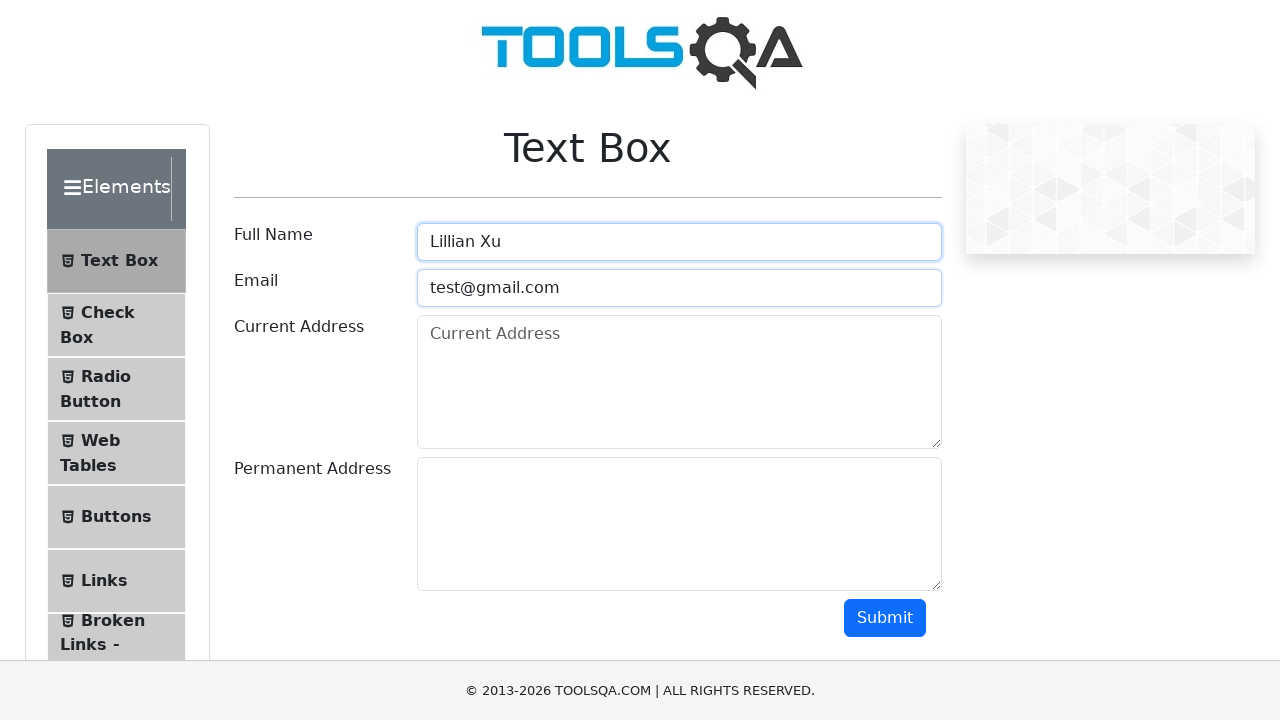

Filled current address field with '123 fea ST' on #currentAddress
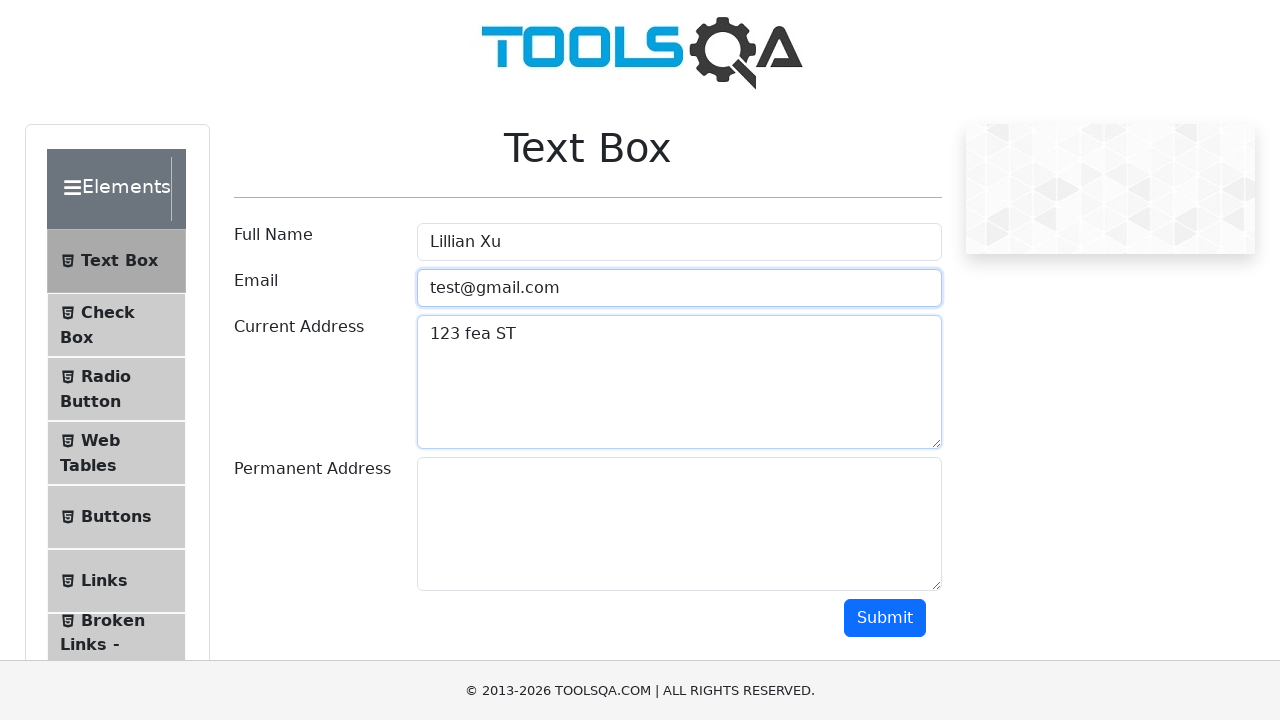

Clicked on current address field to focus it at (679, 382) on #currentAddress
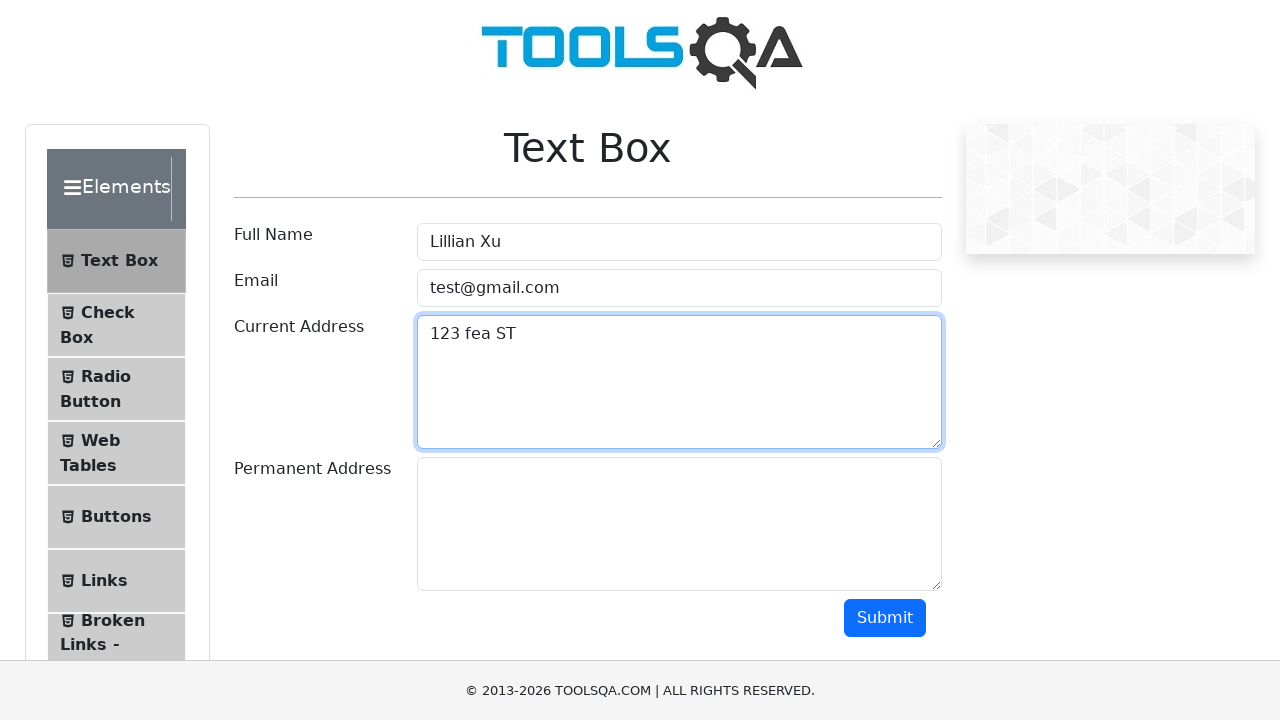

Selected all text in current address field using Ctrl+A
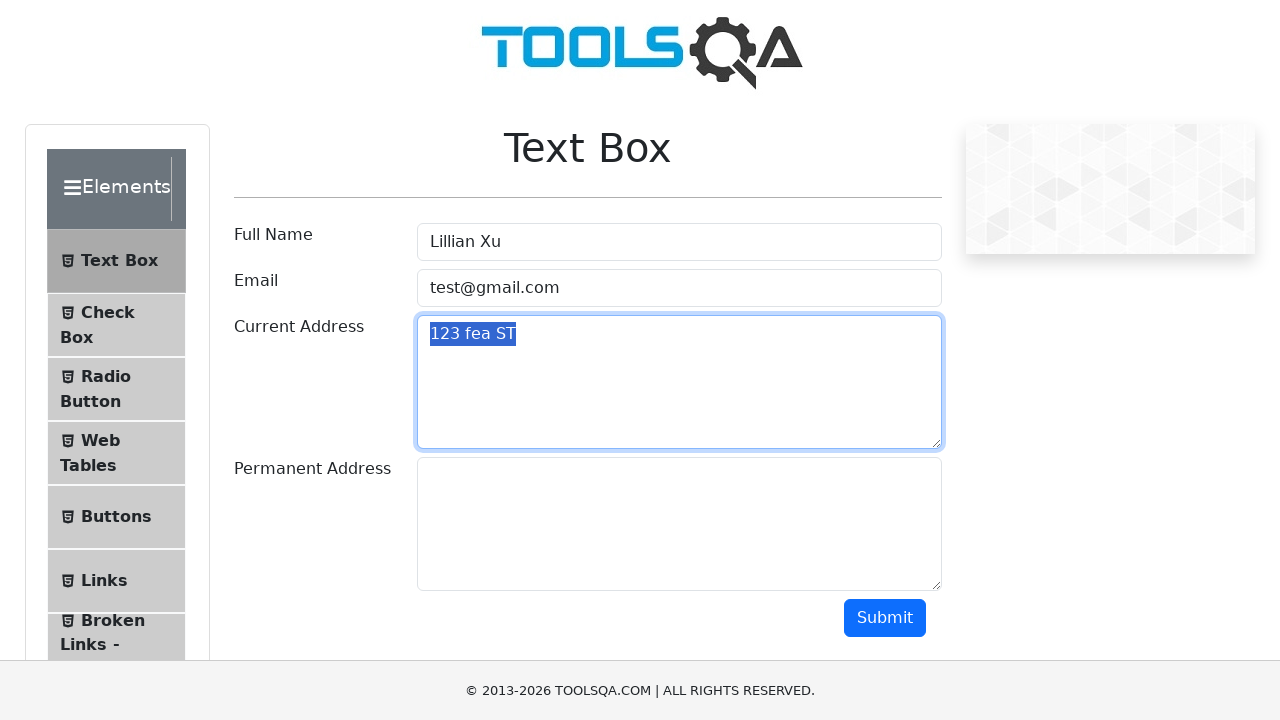

Copied selected address text using Ctrl+C
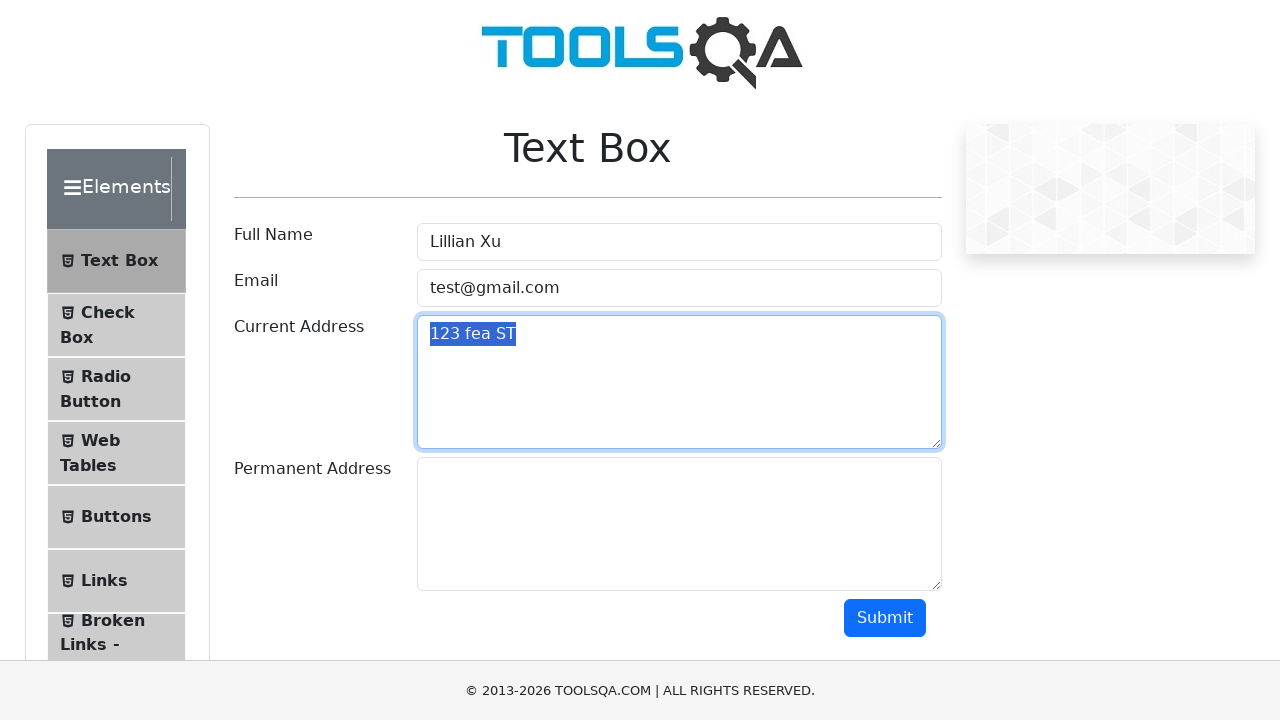

Pressed Tab to move to permanent address field
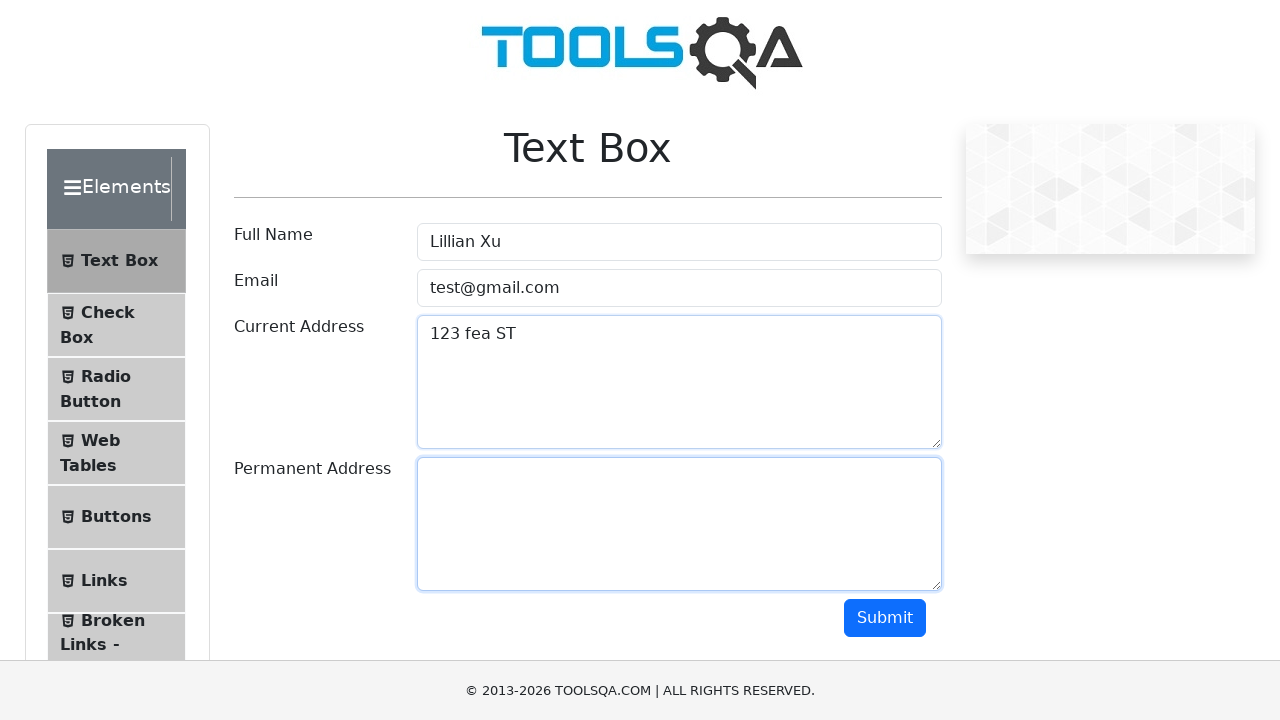

Pasted address text into permanent address field using Ctrl+V
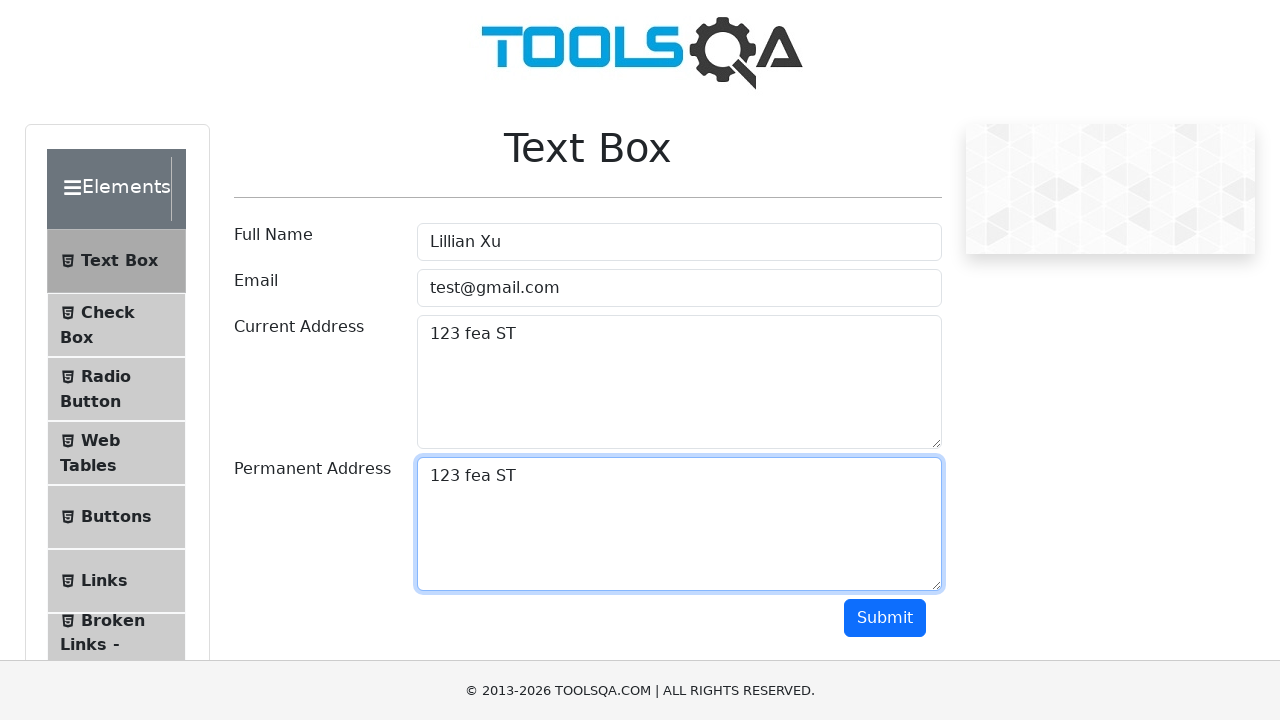

Verified that permanent address field contains the pasted text '123 fea ST'
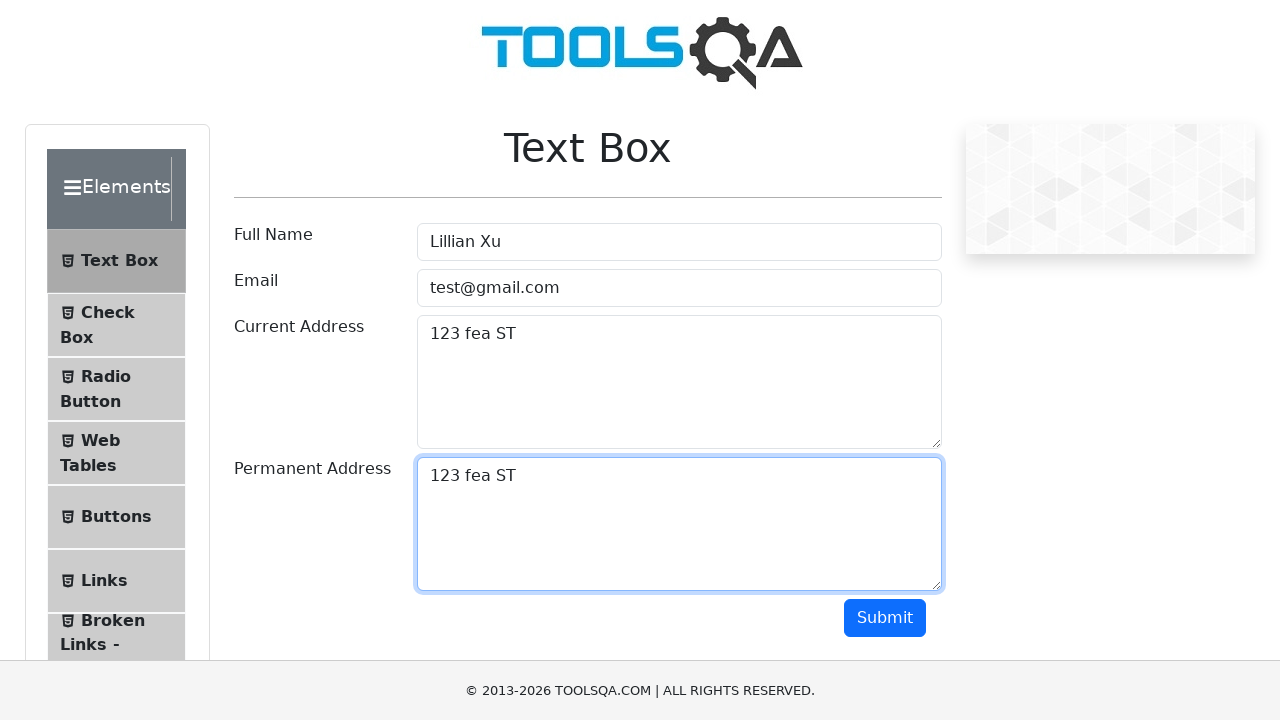

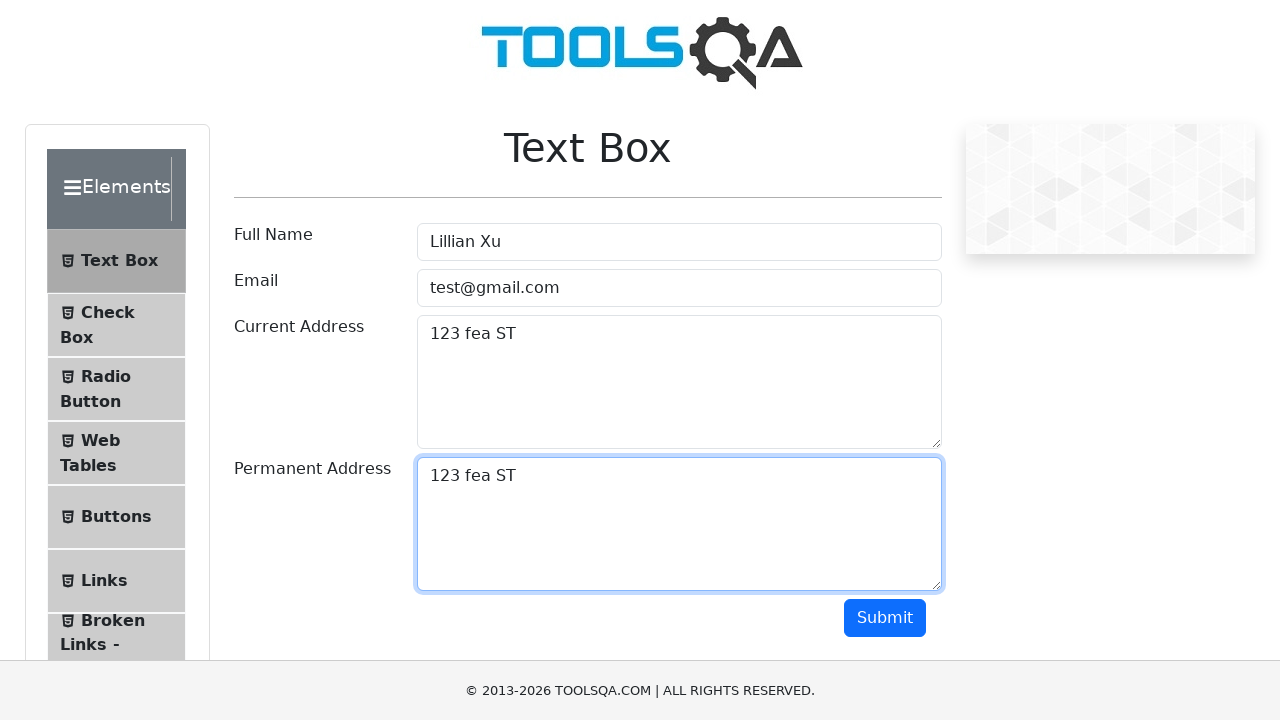